Tests page scrolling functionality by scrolling down twice and then scrolling back up using JavaScript execution on the Selenium dev website

Starting URL: https://www.selenium.dev/

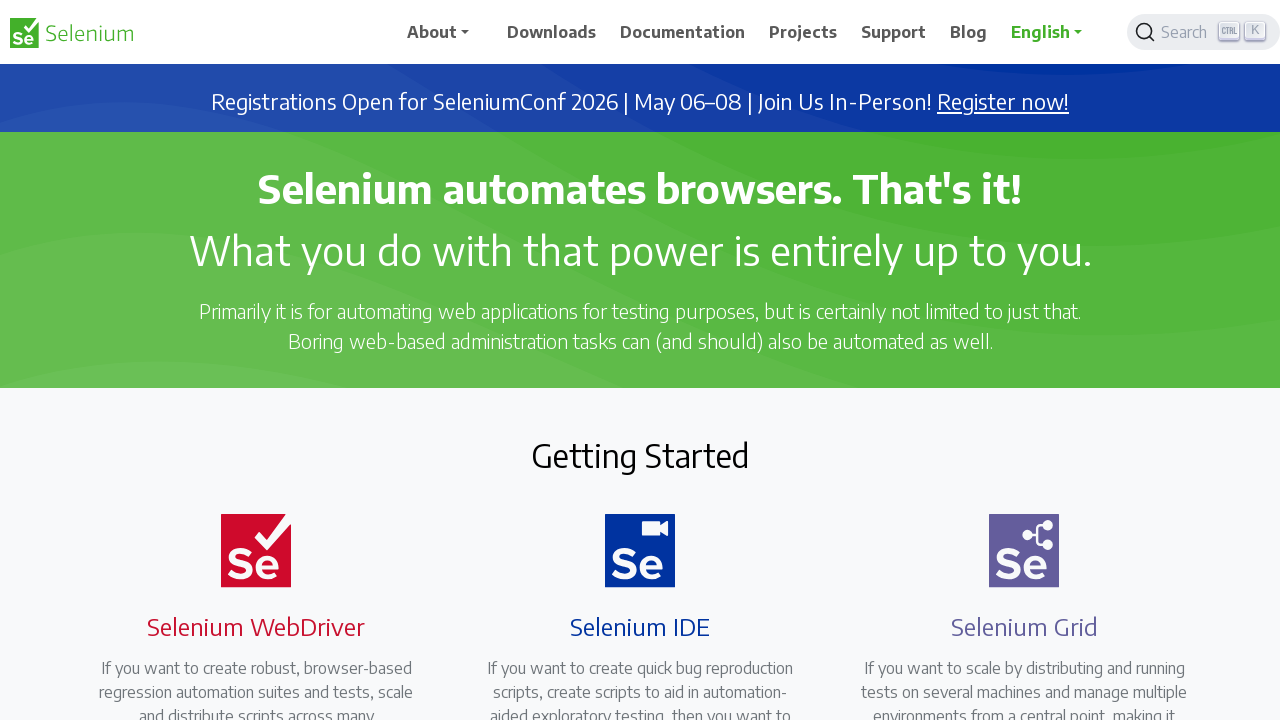

Navigated to Selenium dev website
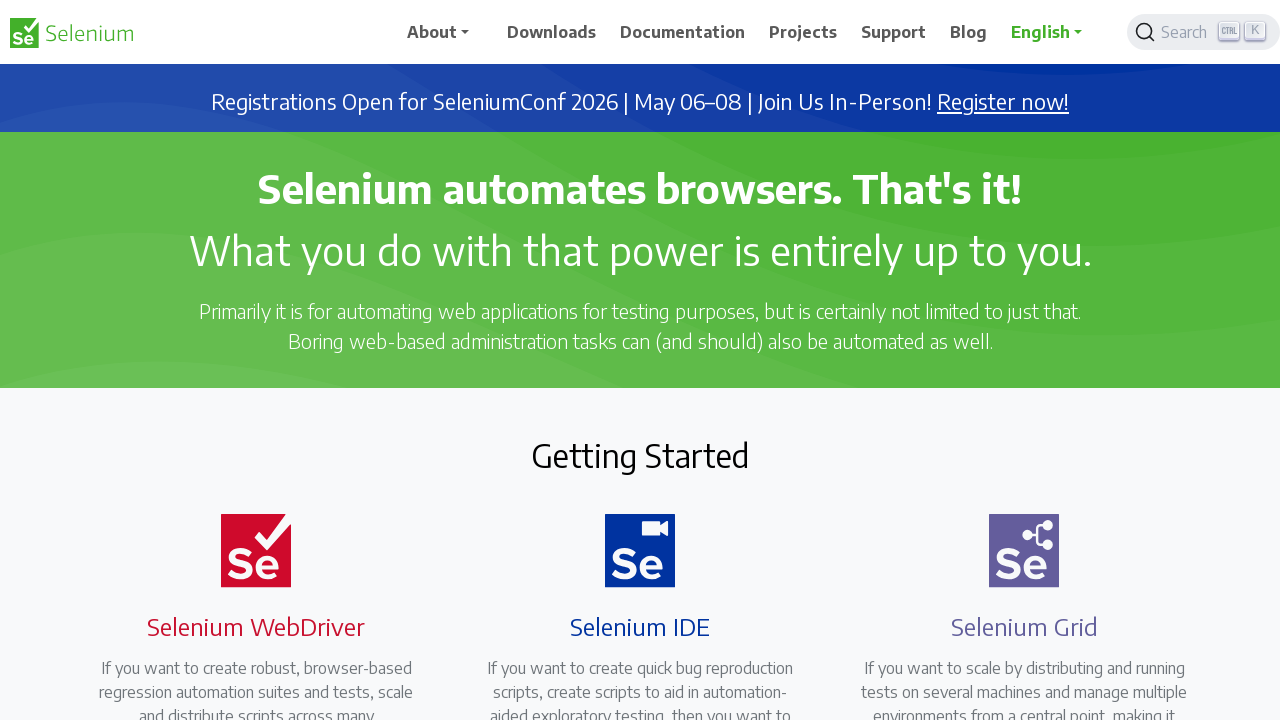

Scrolled down by 500 pixels using JavaScript
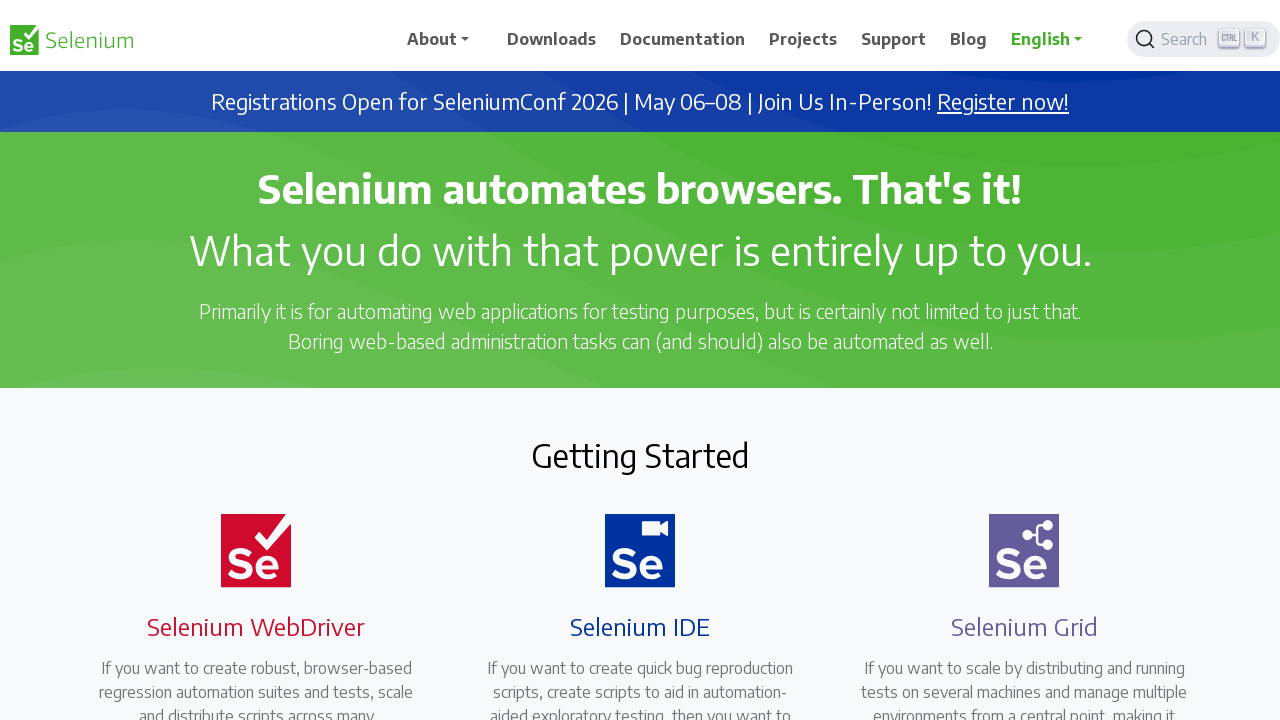

Waited 2 seconds to observe first scroll
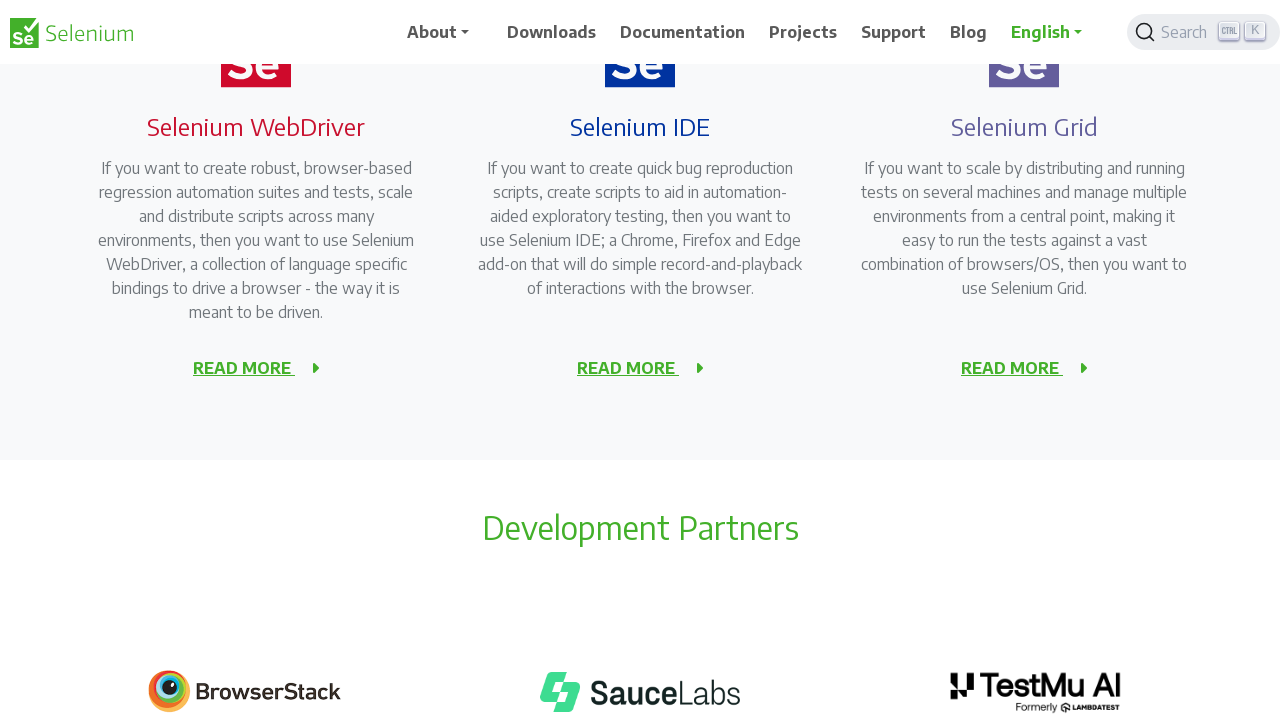

Scrolled down by another 500 pixels using JavaScript
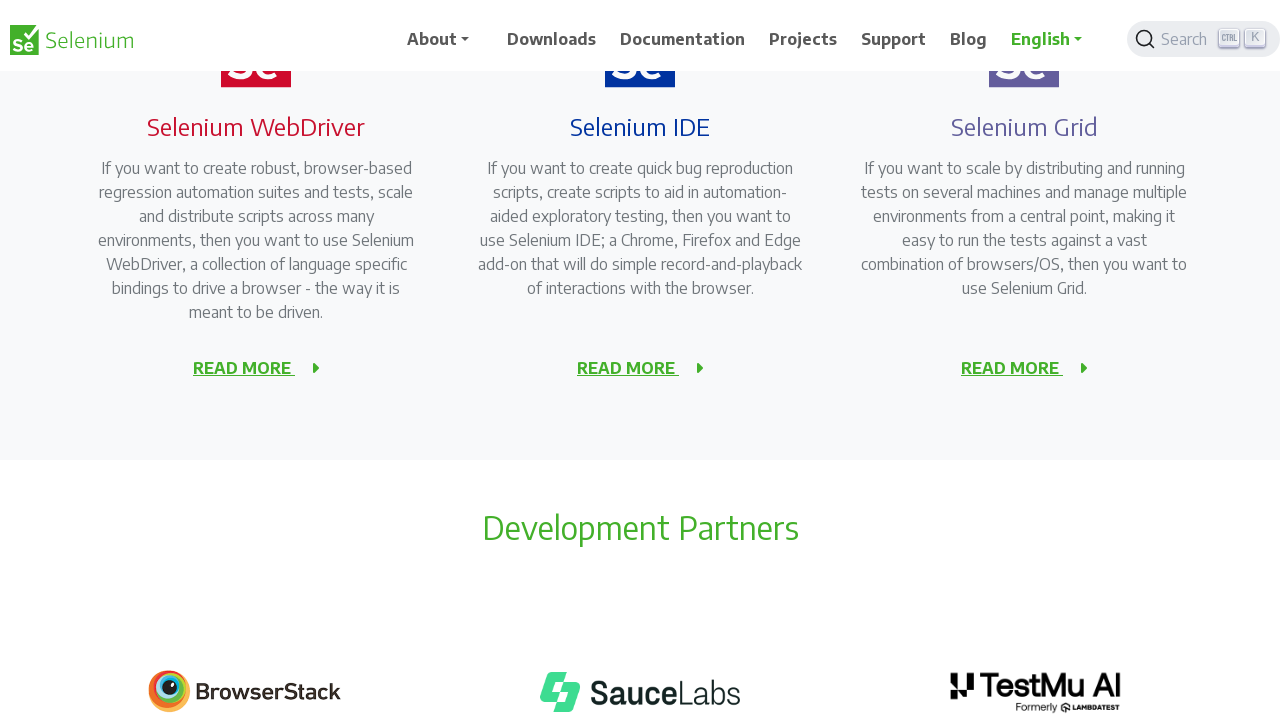

Waited 2 seconds to observe second scroll
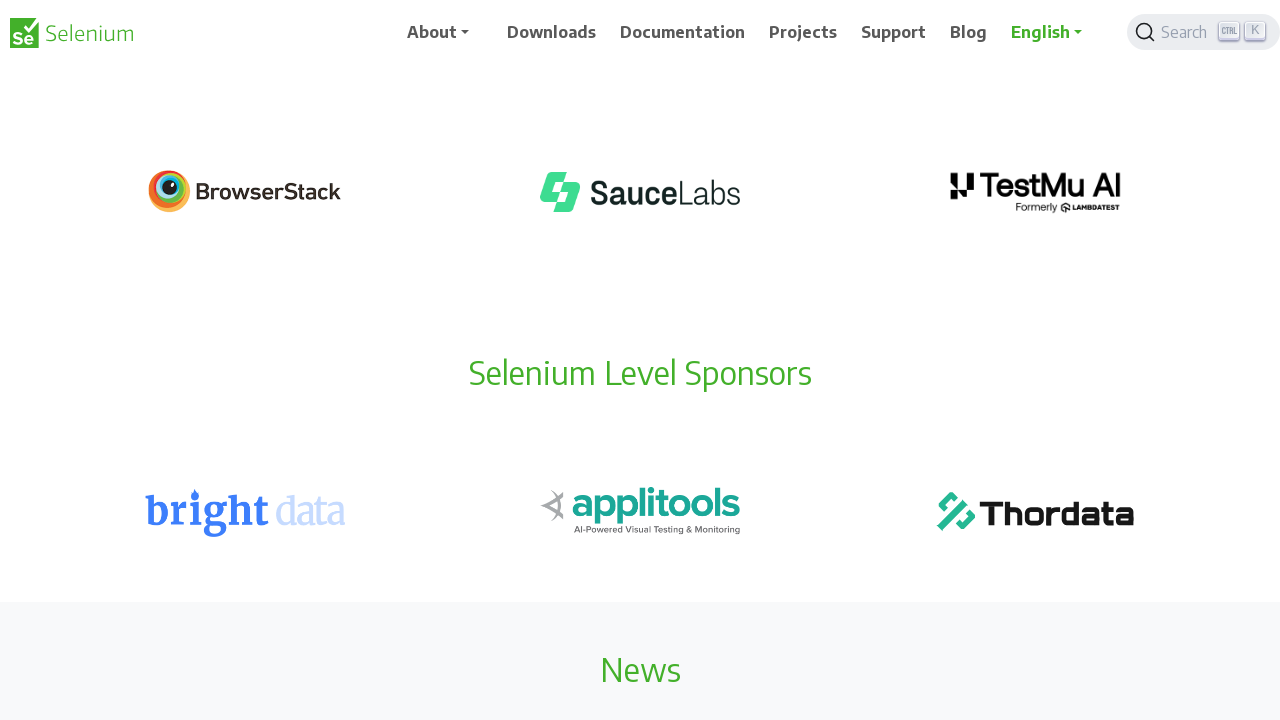

Scrolled back up by 500 pixels using JavaScript
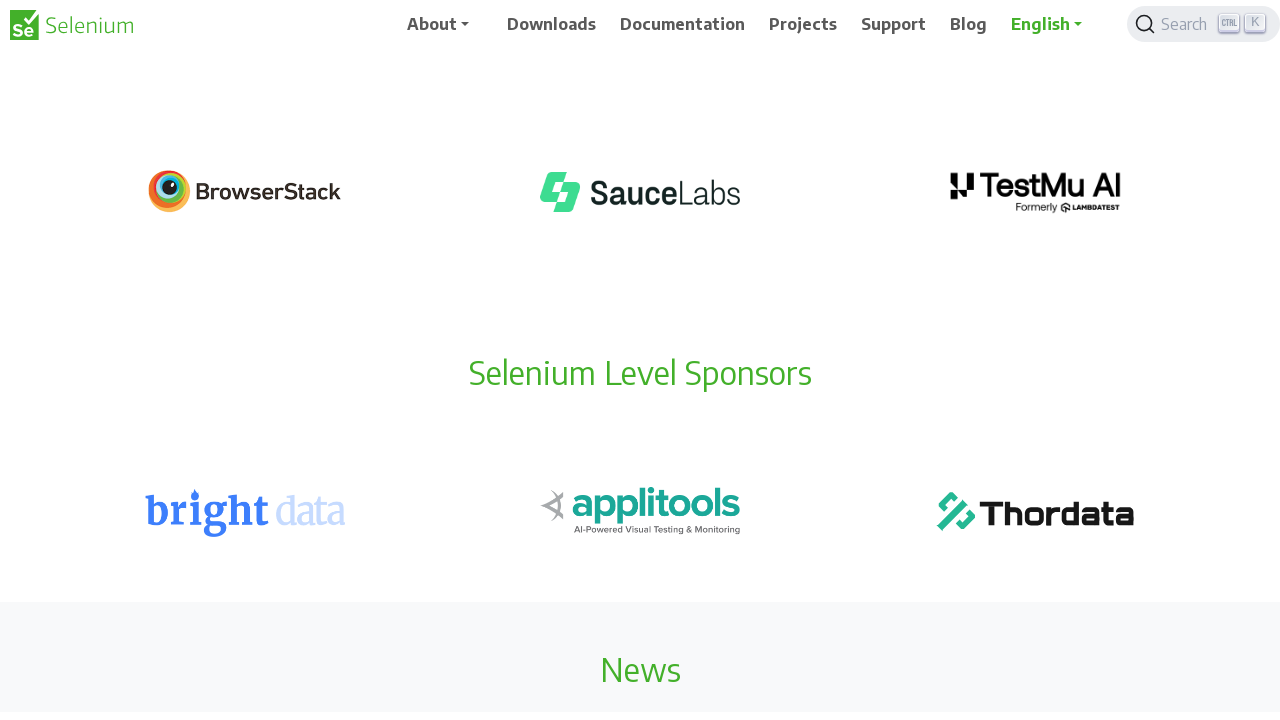

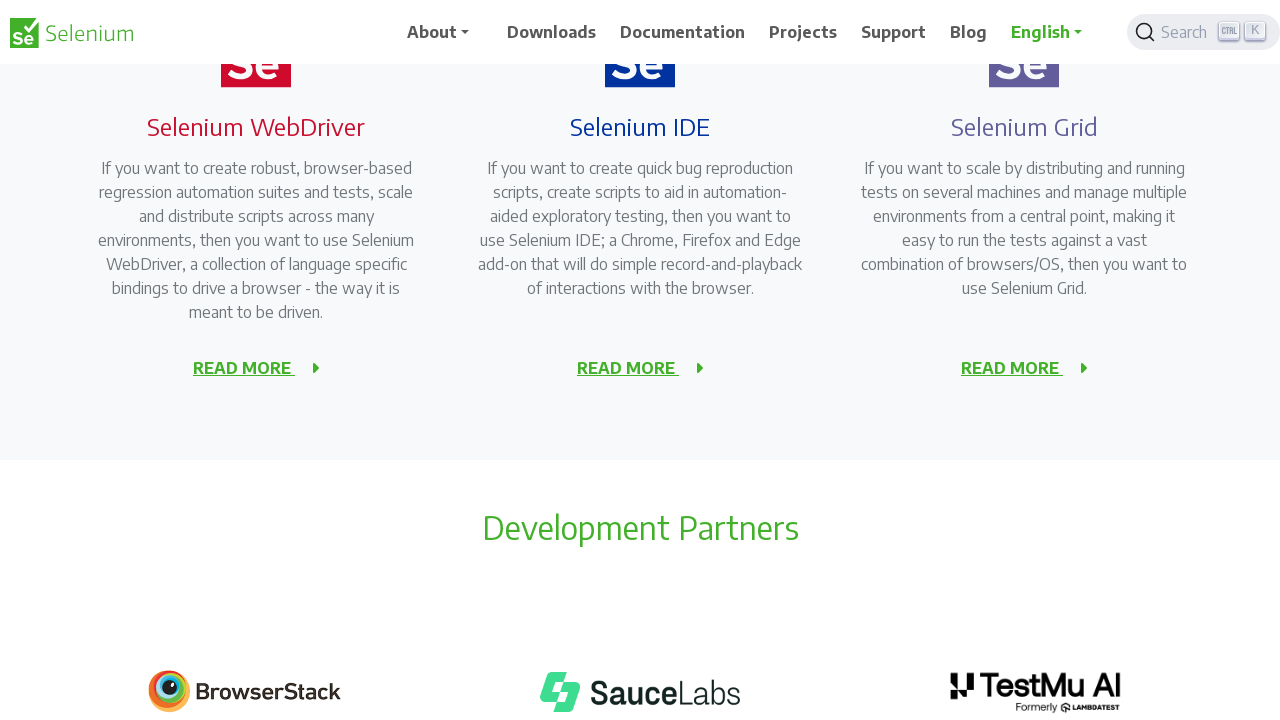